Navigates to the ARX store template page and waits for it to load

Starting URL: https://arx.com.ua/store/emtpl

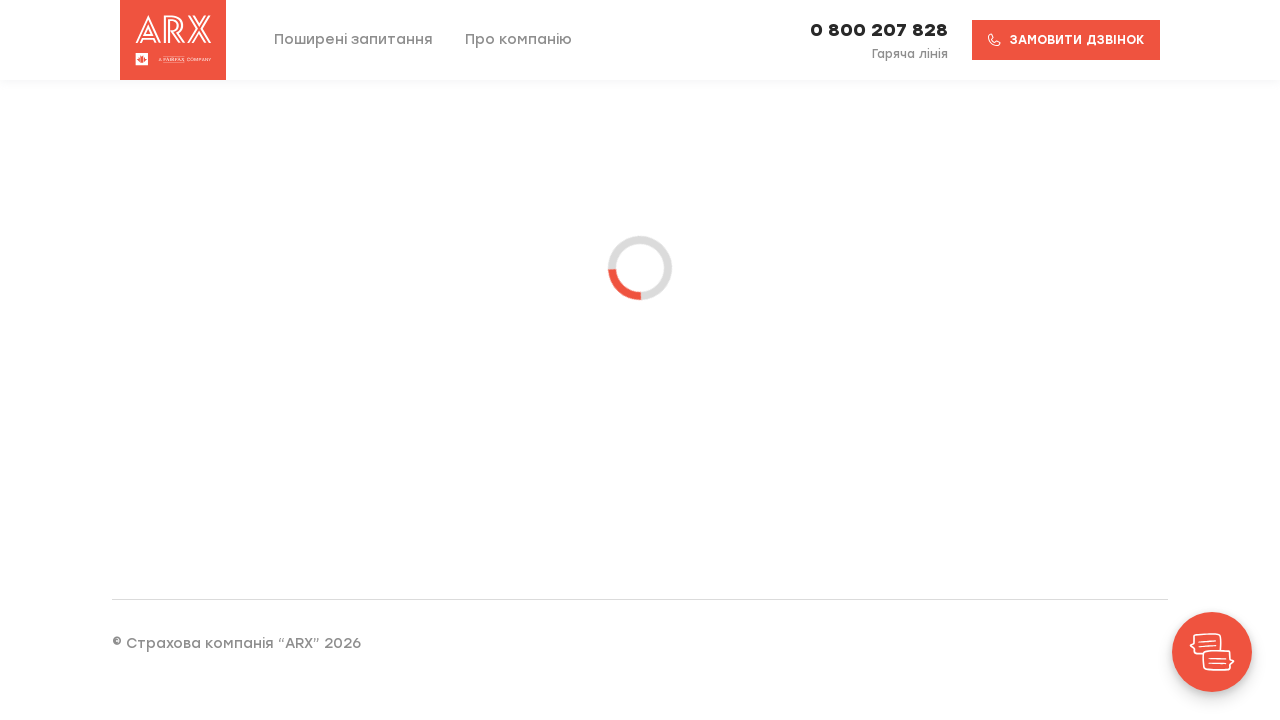

Waited for ARX store template page to fully load (networkidle)
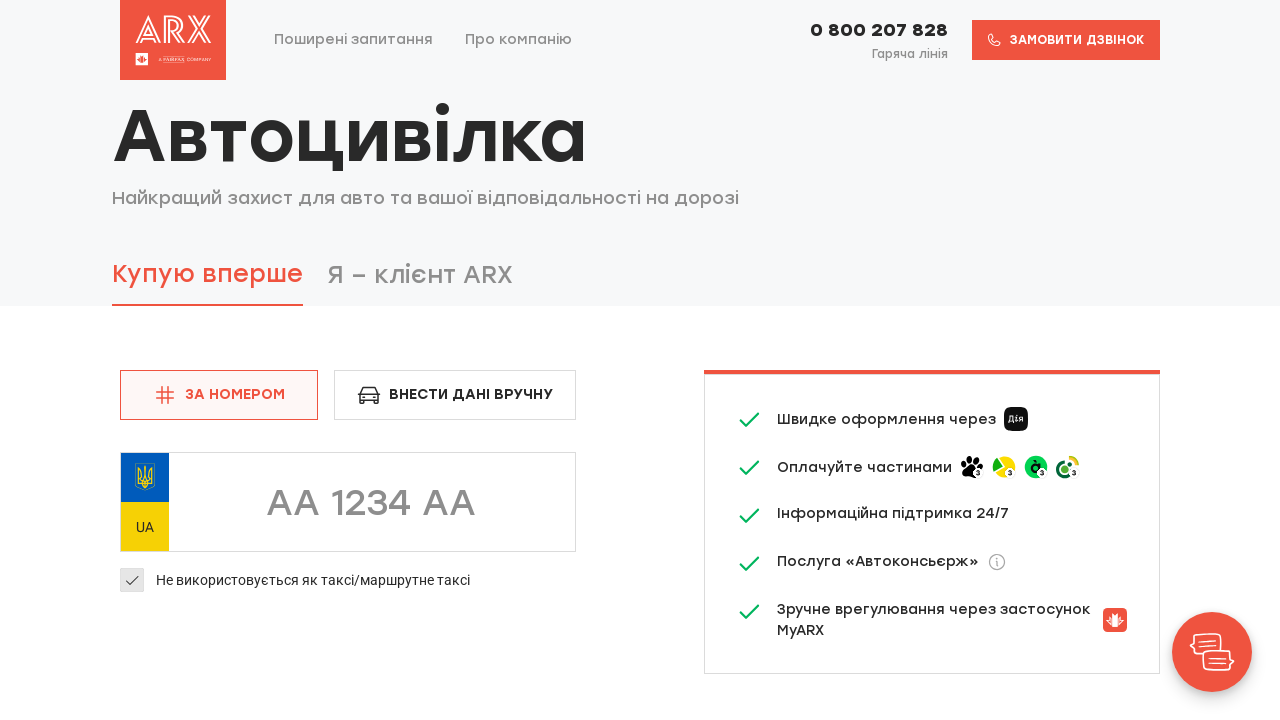

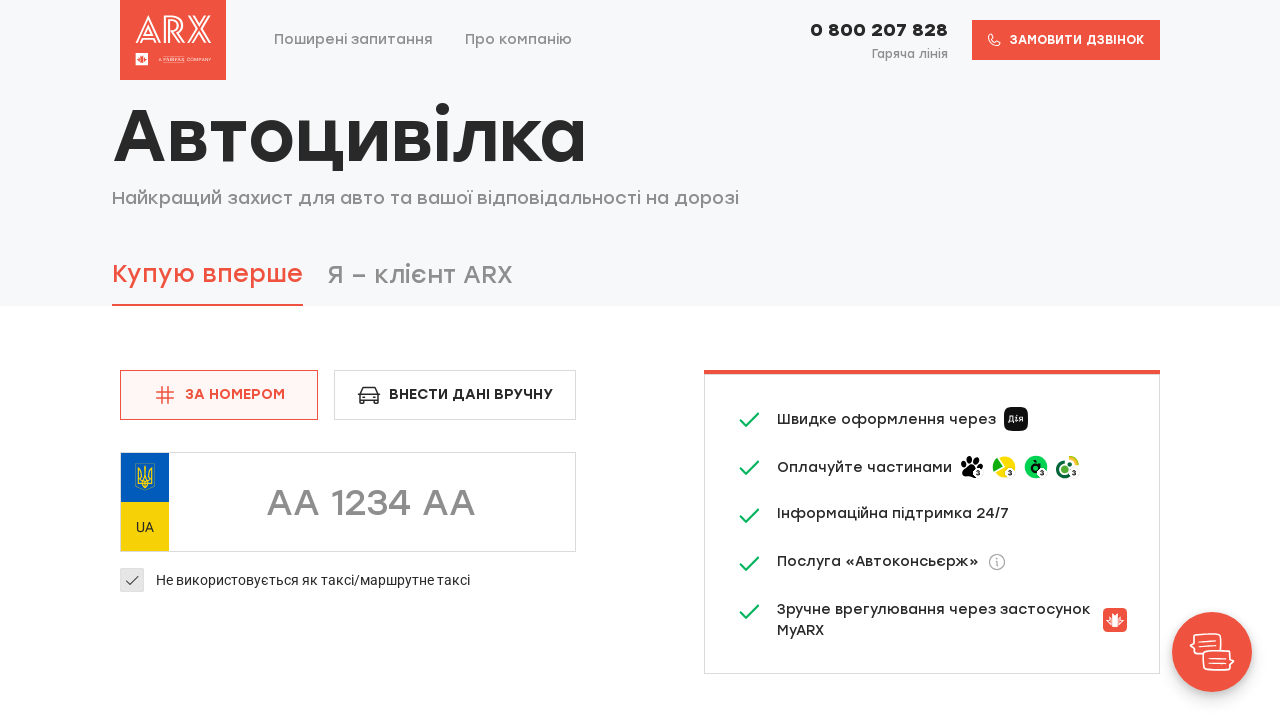